Tests scrolling functionality and verifies the sum of values in a table by scrolling both the window and a table element, then comparing calculated sum with displayed total

Starting URL: https://rahulshettyacademy.com/AutomationPractice/

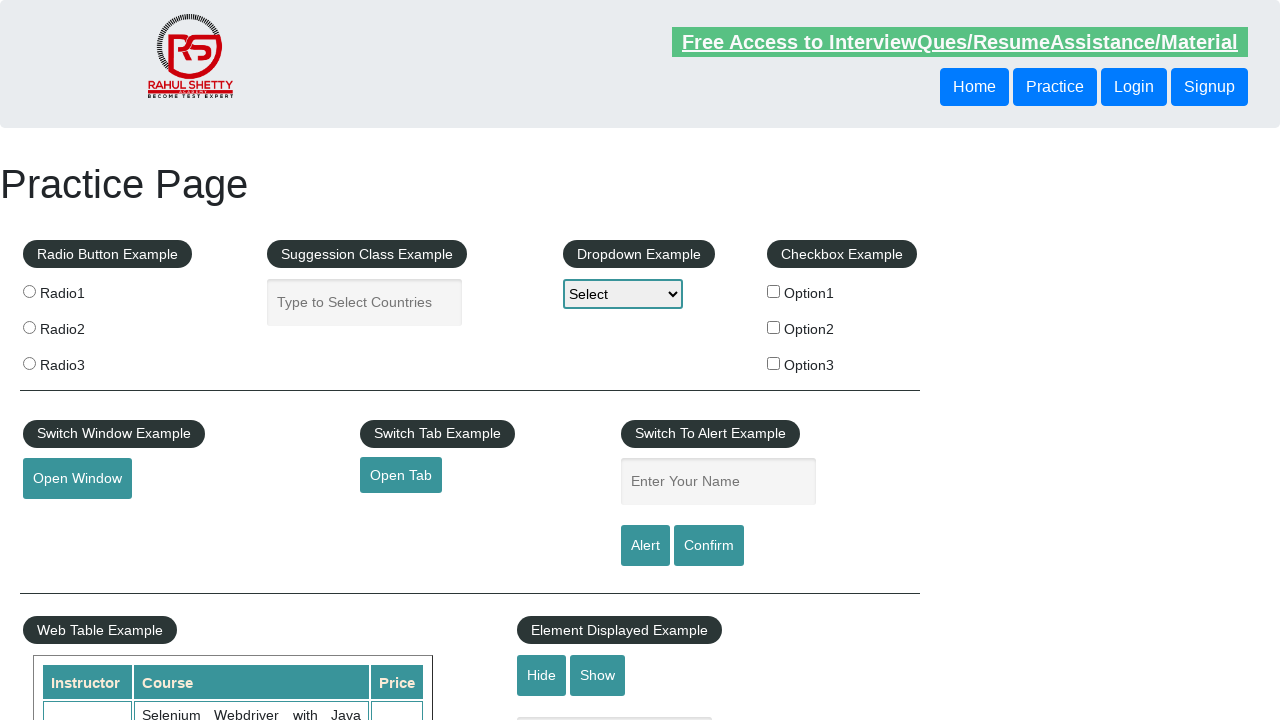

Scrolled window down by 500 pixels
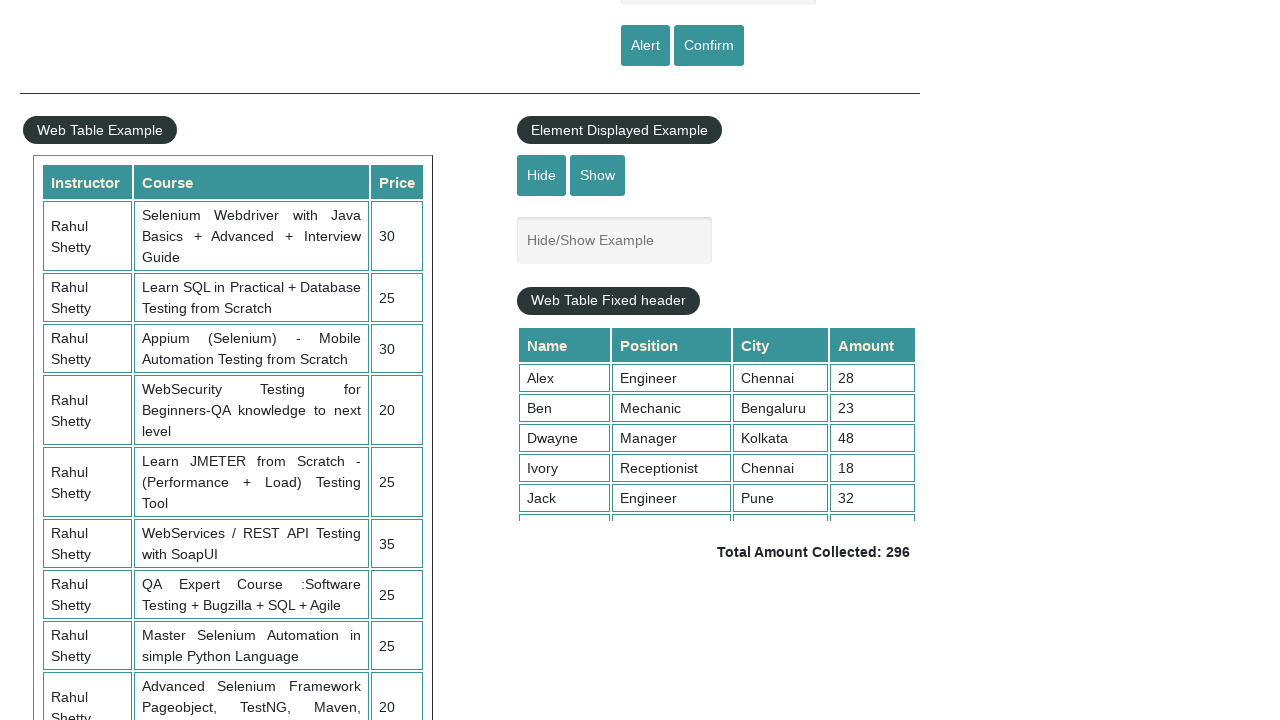

Retrieved all amount elements from the 4th column of the table
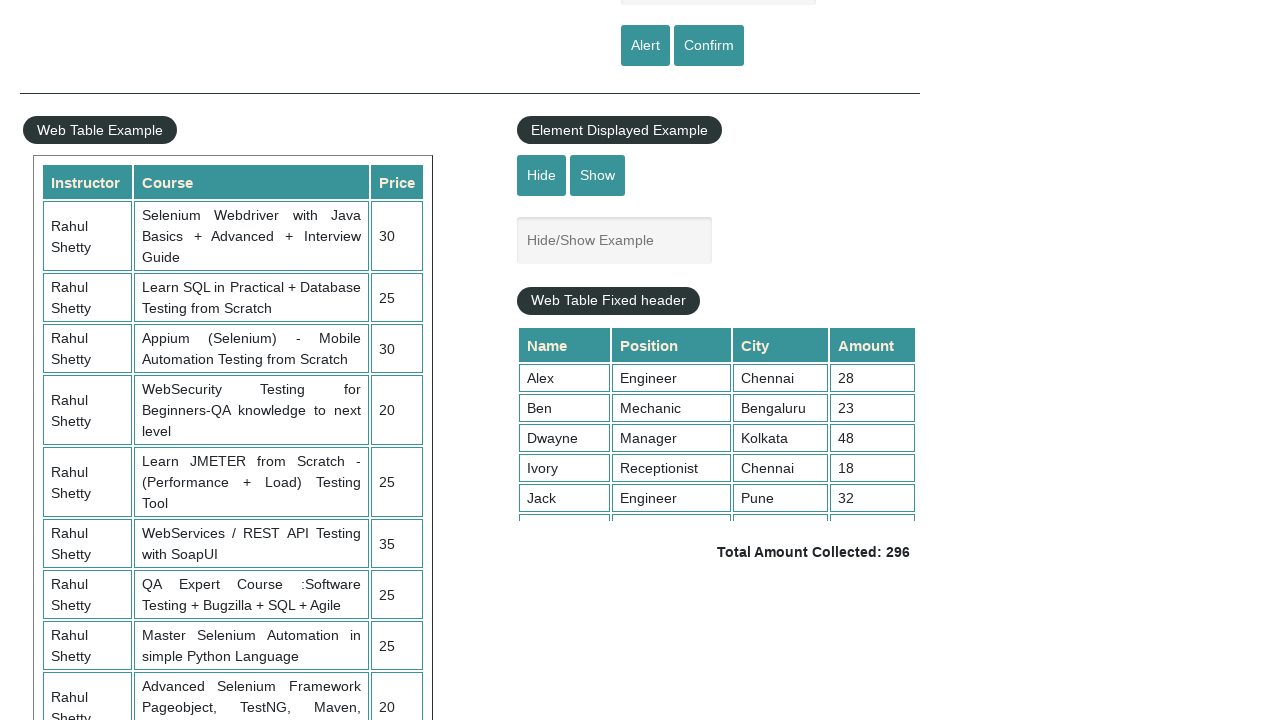

Calculated sum of all amounts: 296
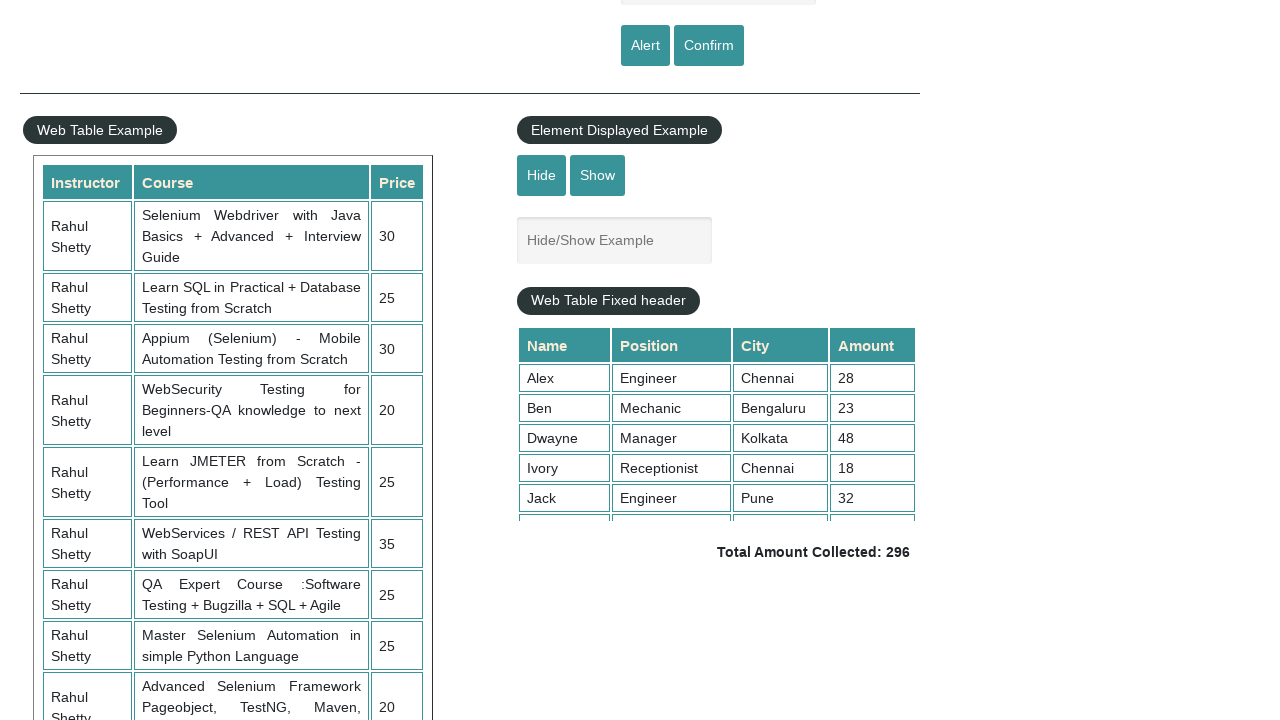

Scrolled the table element down by 500 pixels
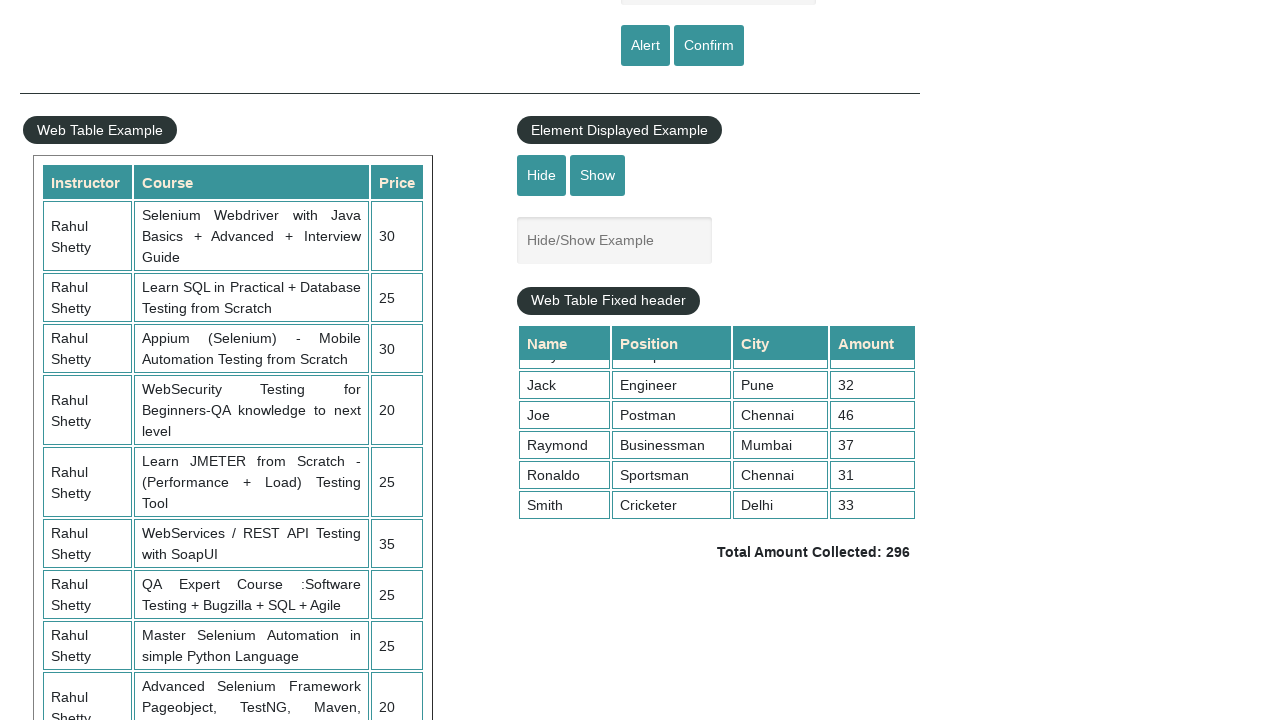

Retrieved displayed total amount text
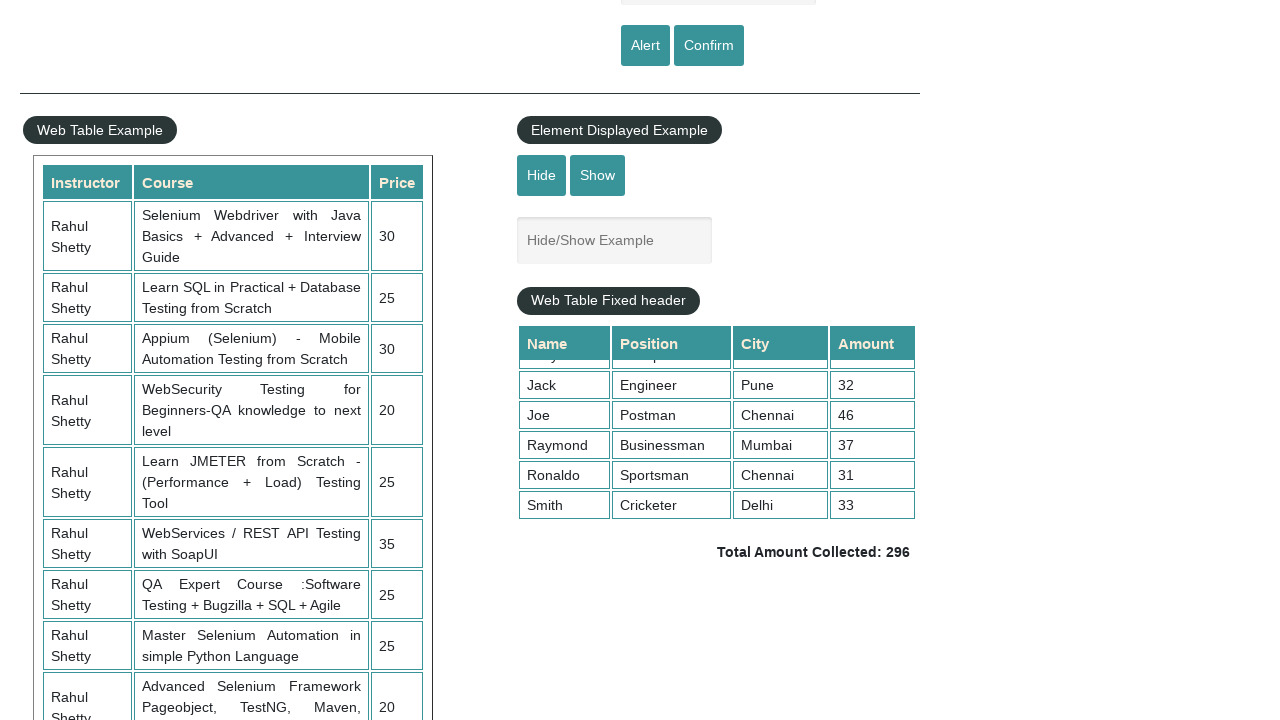

Parsed displayed total amount: 296
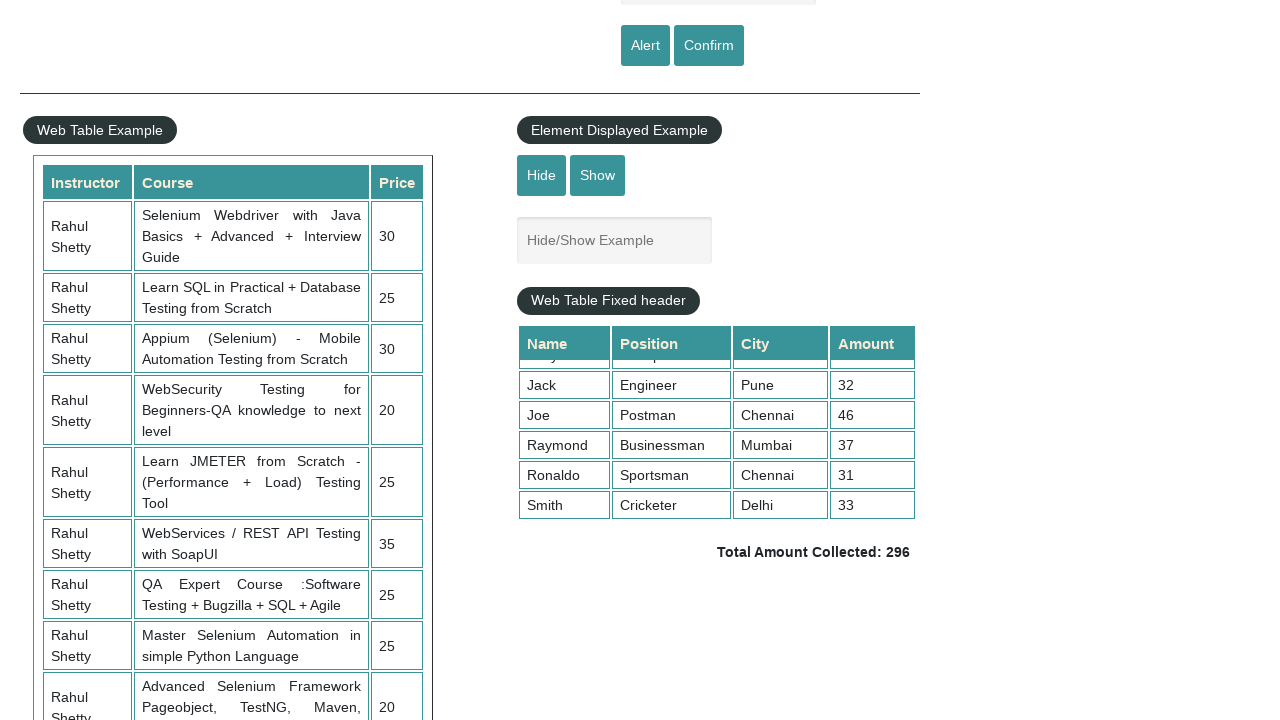

Verified calculated sum (296) matches displayed total (296)
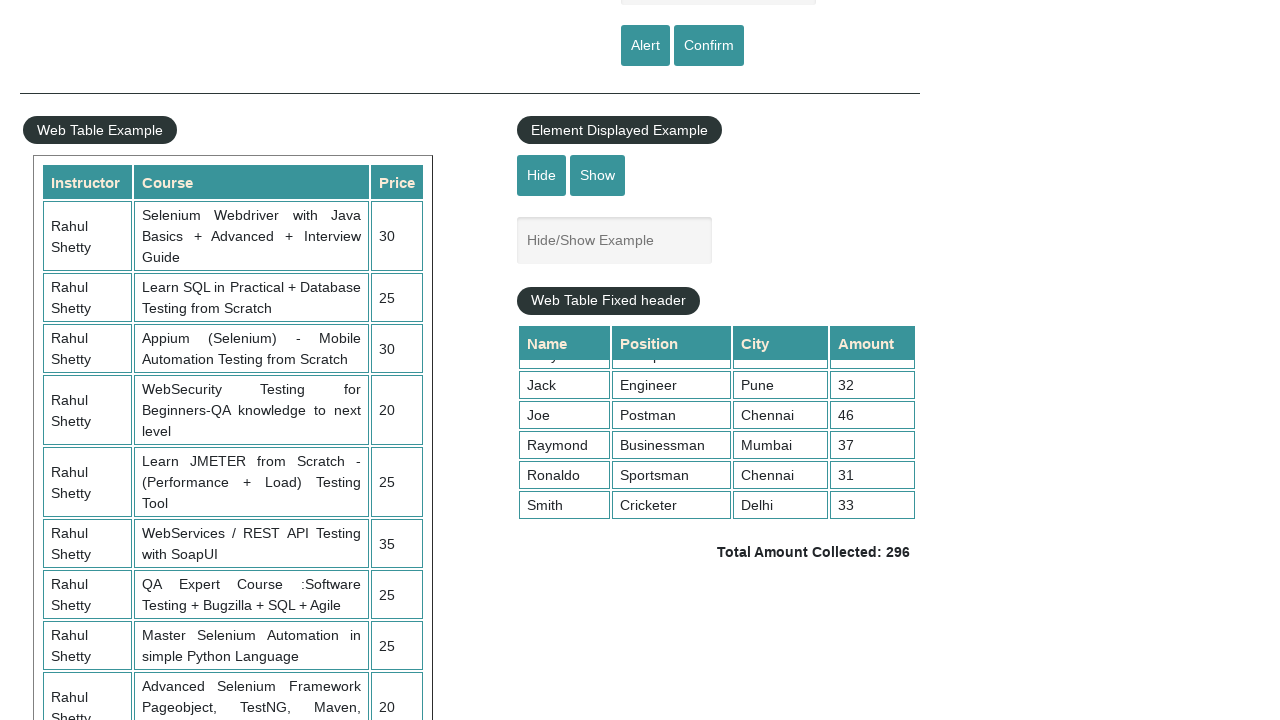

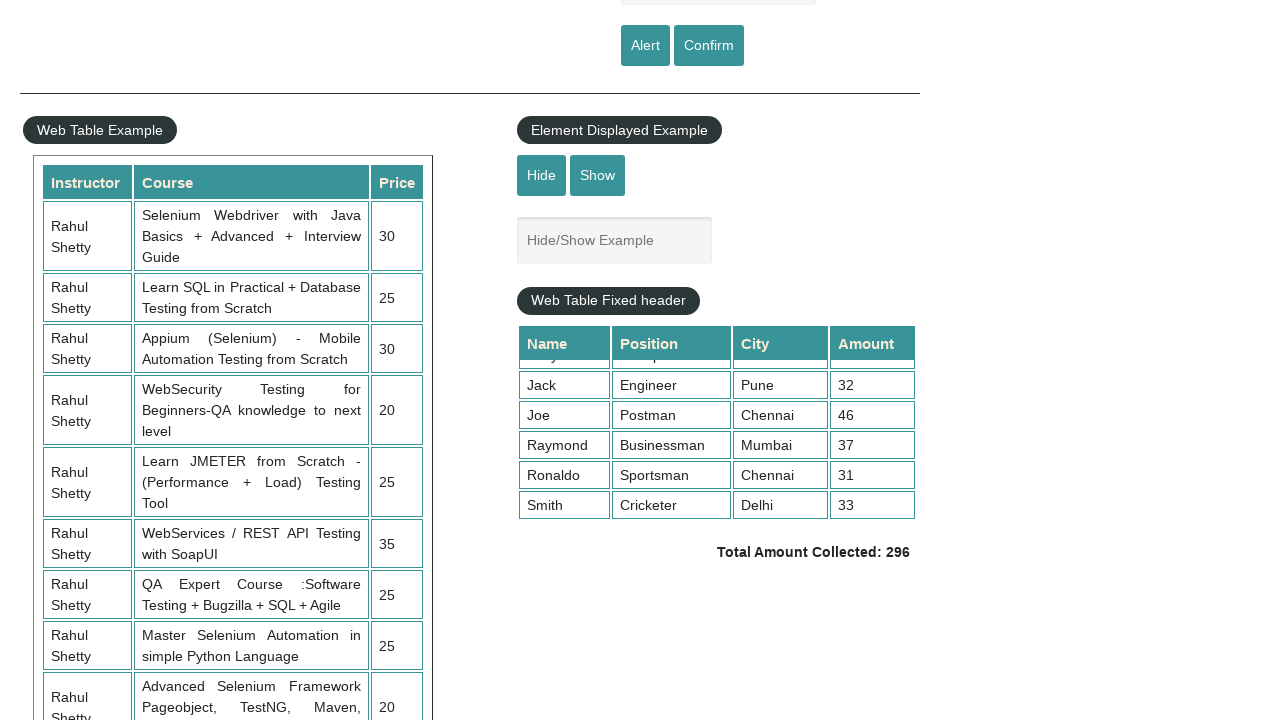